Tests calculator division by clicking buttons 8, ÷, 2, = and verifying the result displays 4

Starting URL: https://seleniumbase.io/apps/calculator

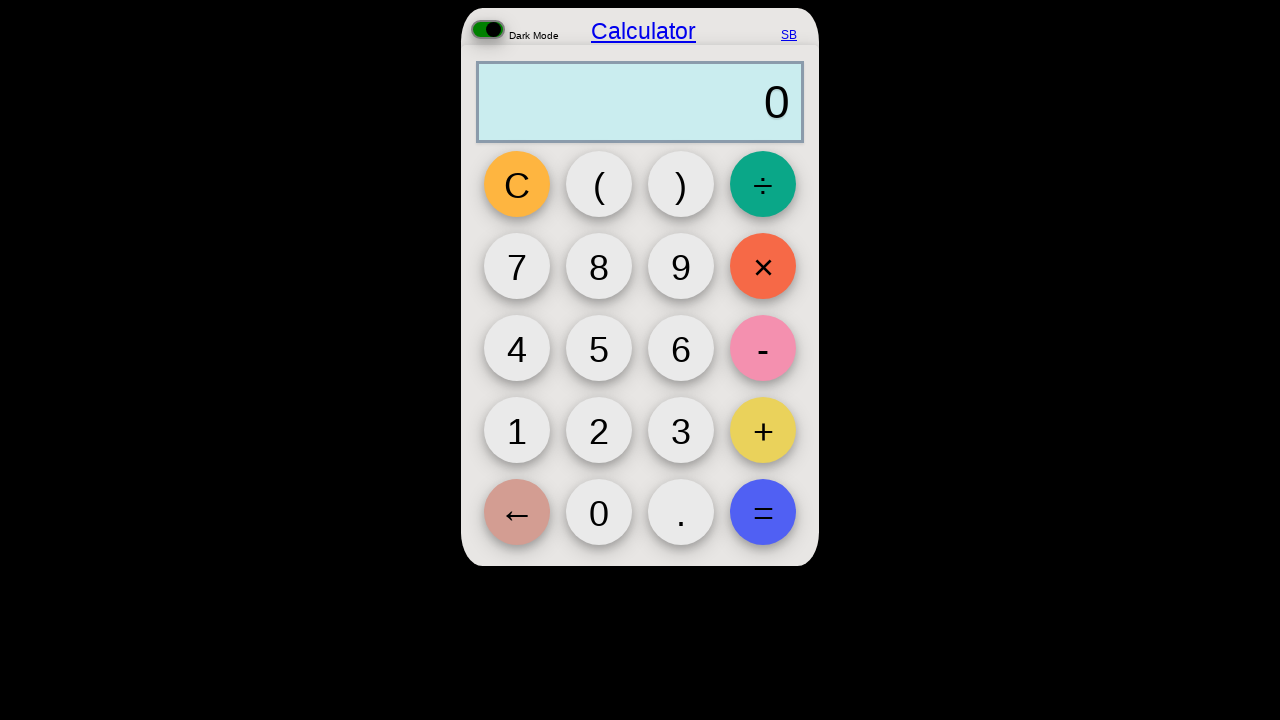

Clicked button '8' at (599, 266) on button:has-text('8')
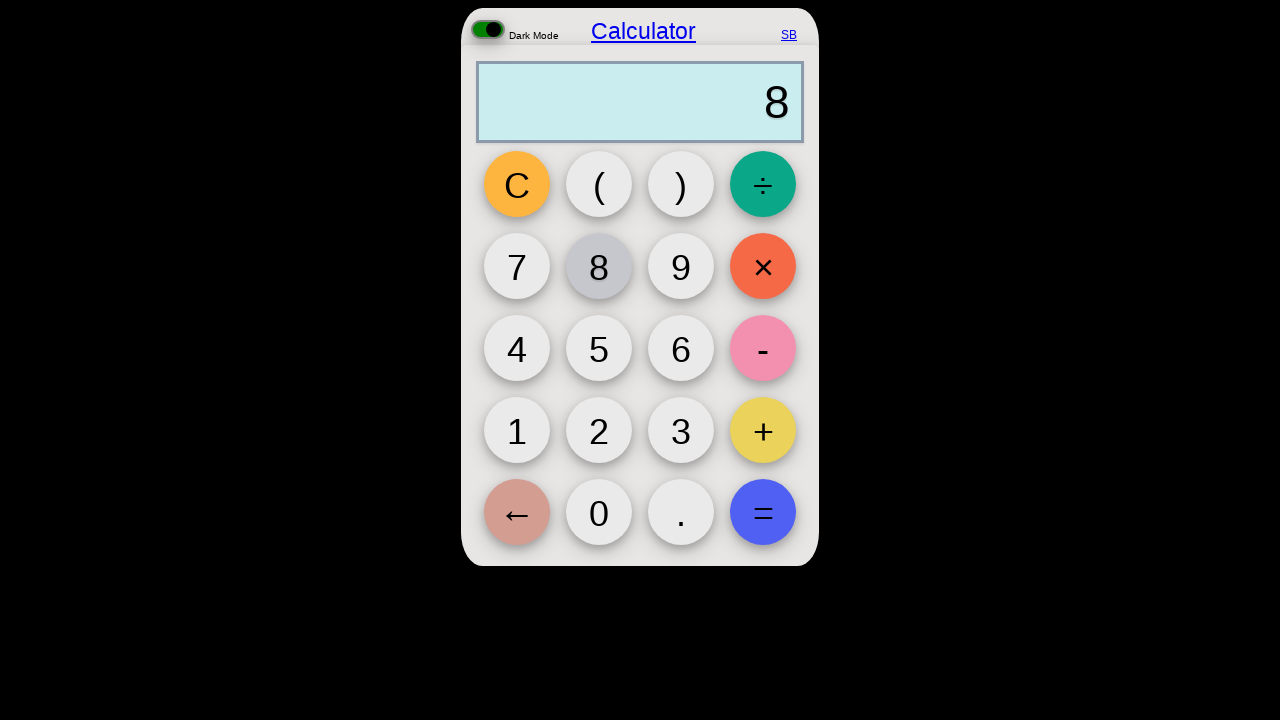

Clicked button '÷' (division operator) at (763, 184) on button:has-text('÷')
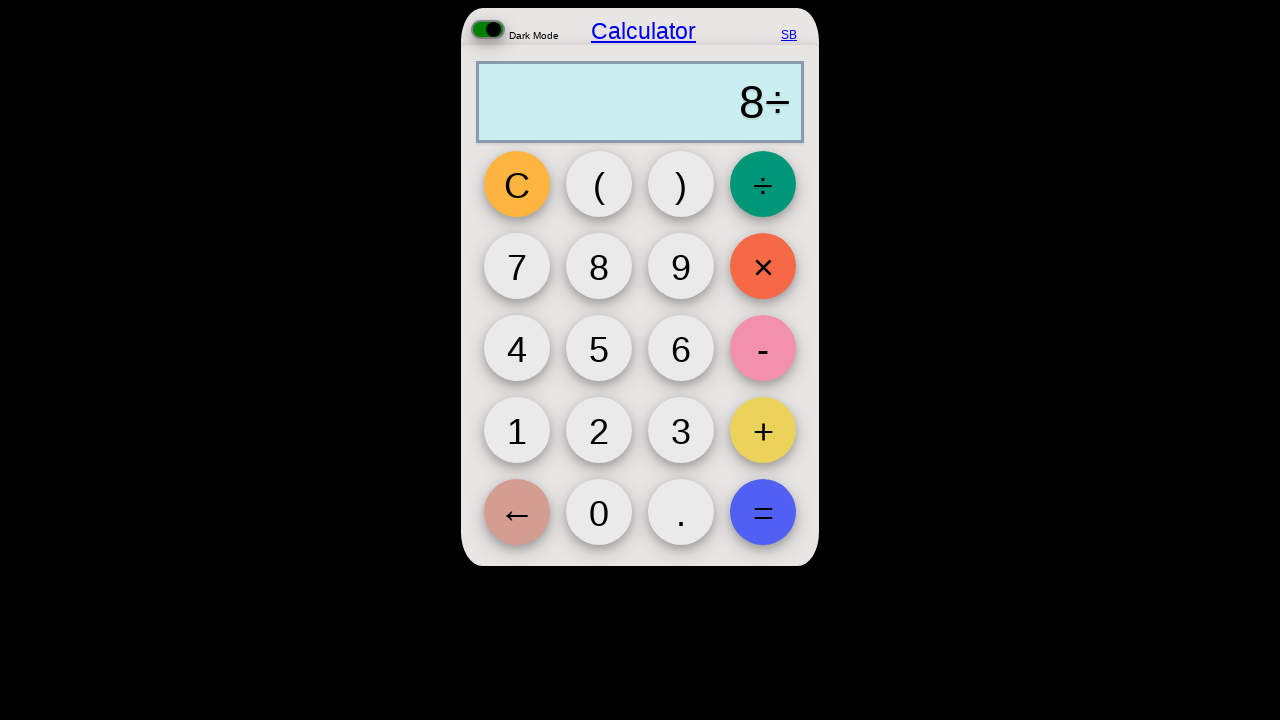

Clicked button '2' at (599, 430) on button:has-text('2')
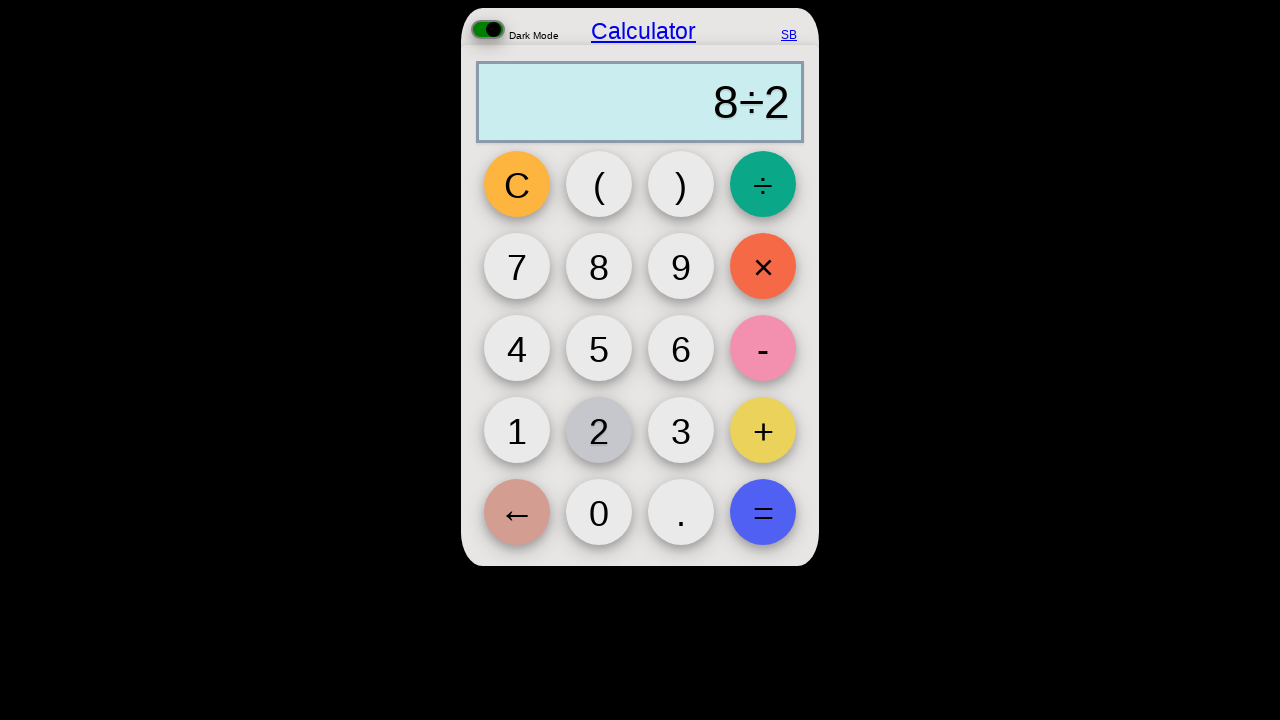

Clicked button '=' to perform division calculation at (763, 512) on button:has-text('=')
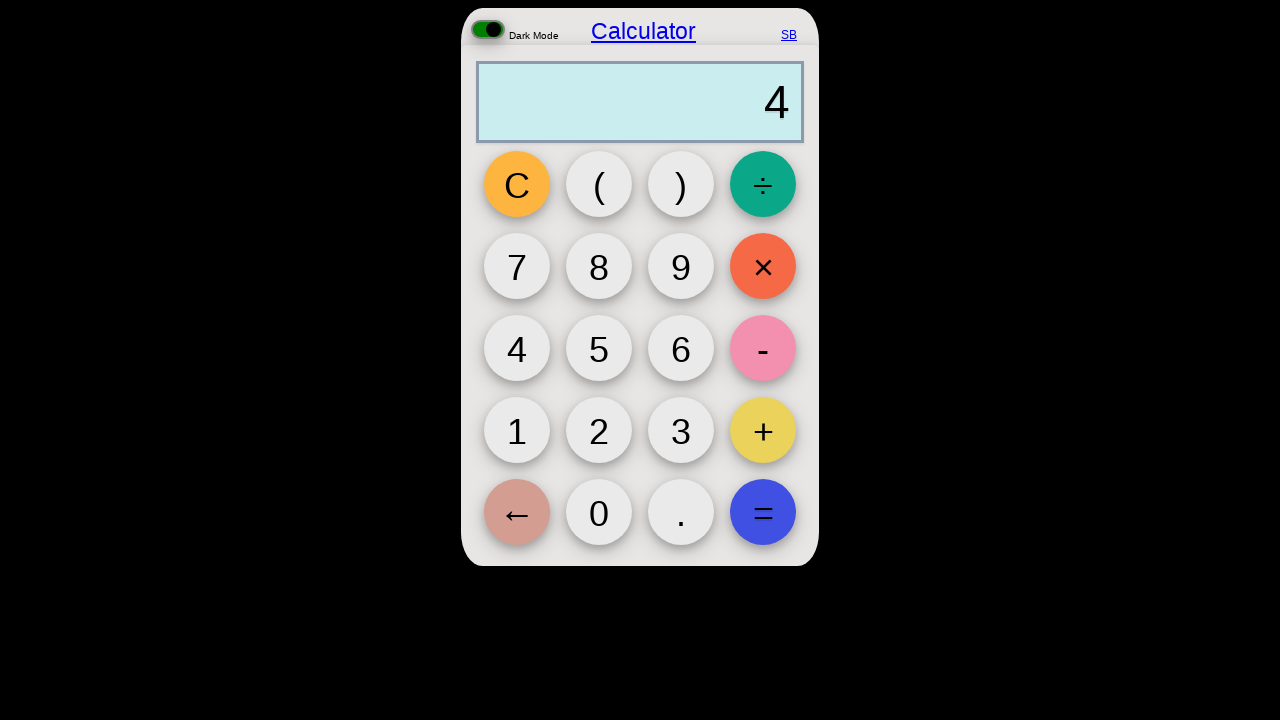

Output field loaded and displayed result of division (8 ÷ 2 = 4)
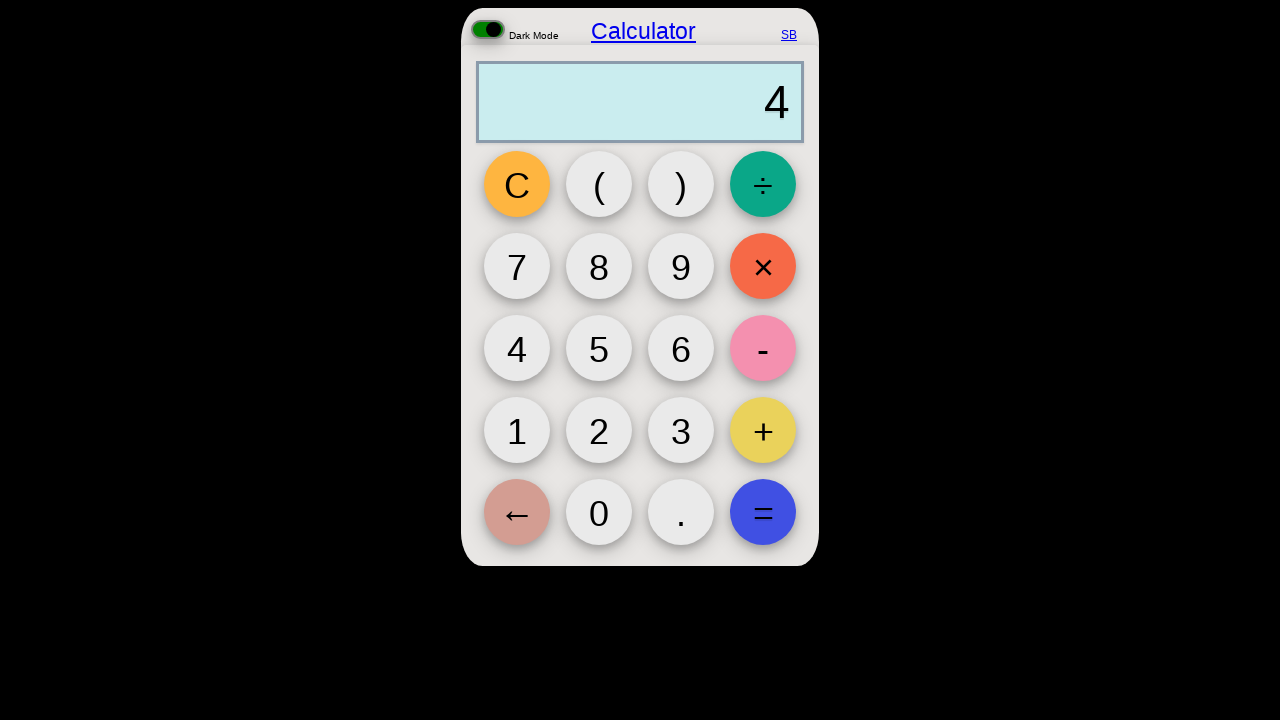

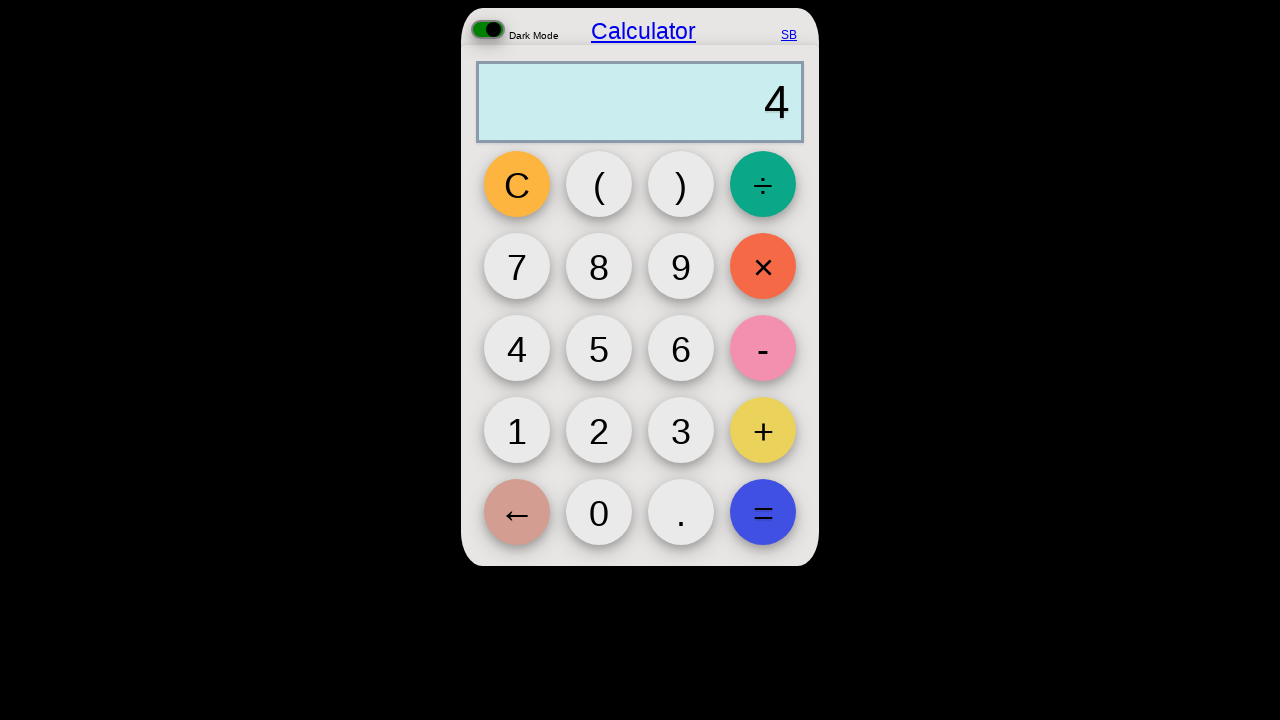